Tests mobile view navigation by setting device metrics, opening the navigation menu, and clicking the Library link

Starting URL: https://www.rahulshettyacademy.com/angularAppdemo/

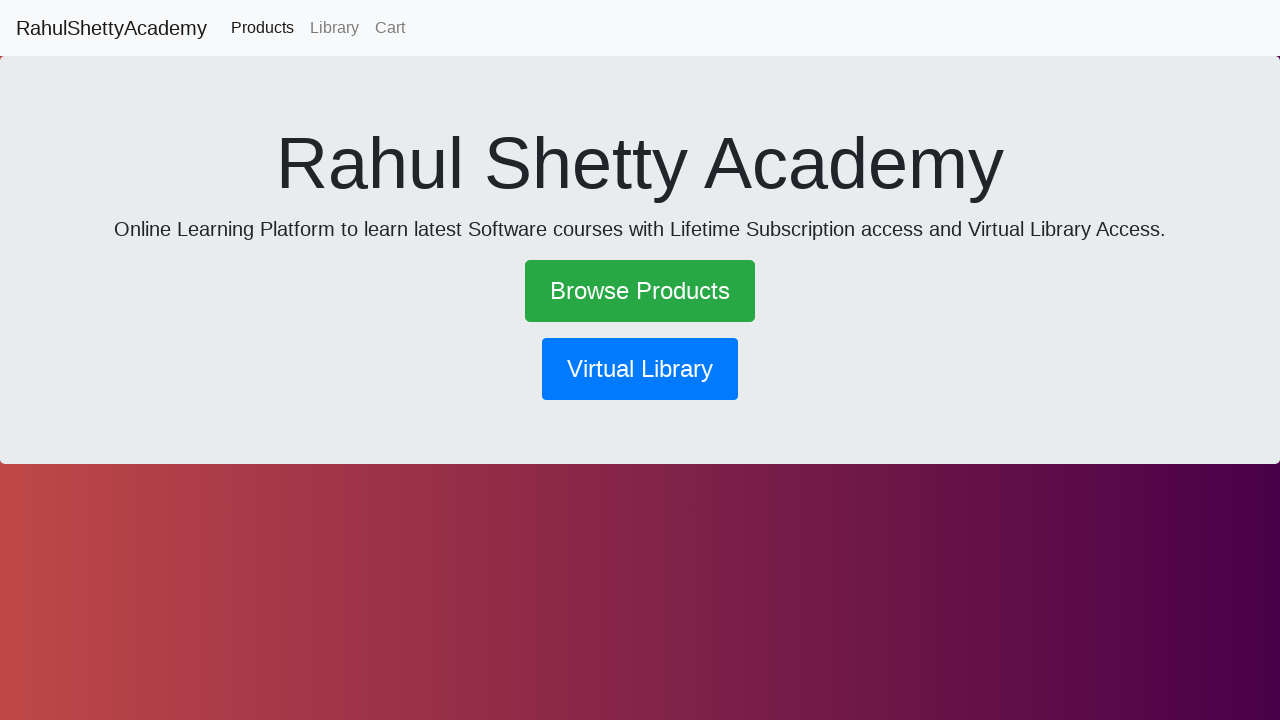

Navigated to https://www.rahulshettyacademy.com/angularAppdemo/
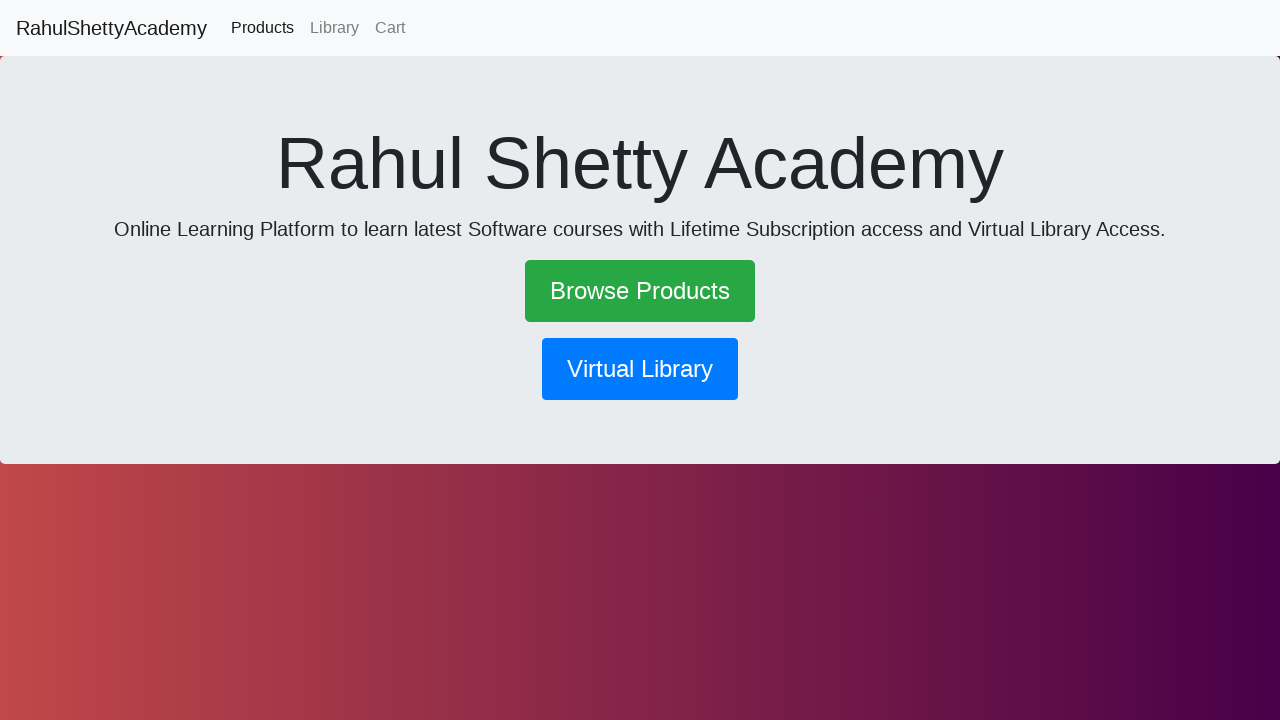

Set viewport to mobile dimensions (600x1000)
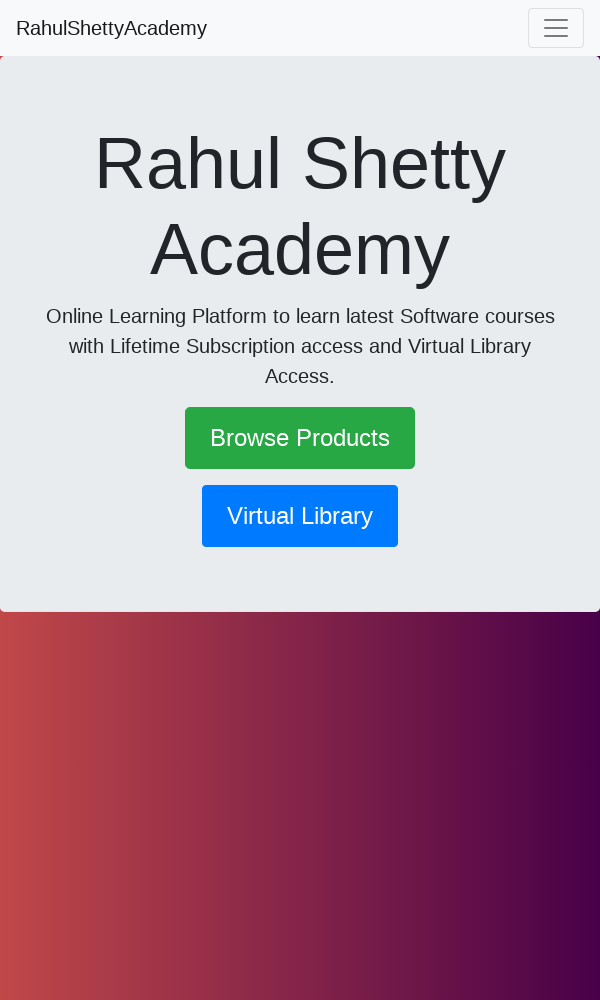

Clicked the navigation toggle button (hamburger menu) at (556, 28) on button[aria-label='Toggle navigation']
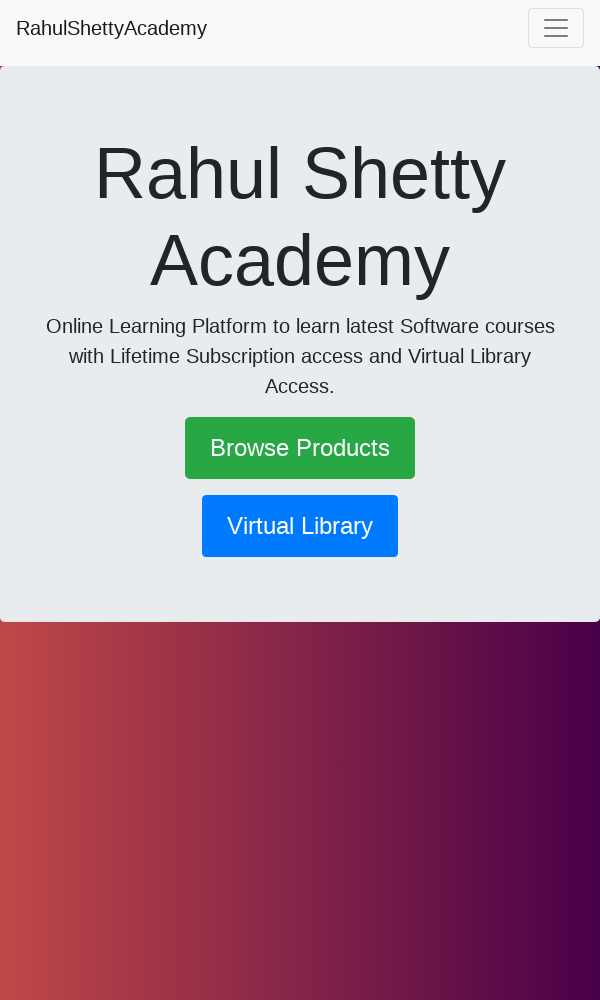

Waited for navigation menu to open
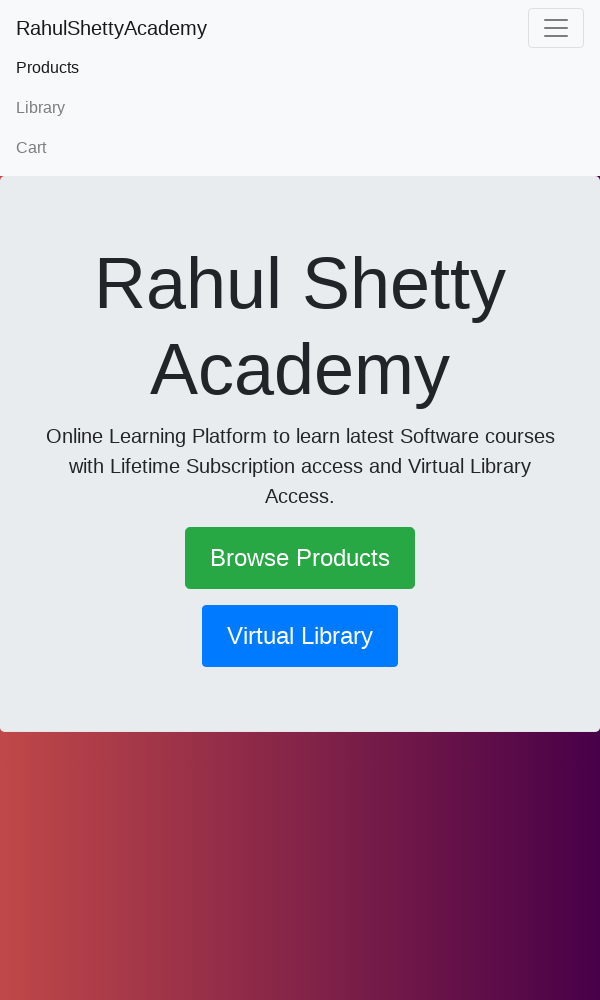

Clicked on Library link at (300, 108) on text=Library
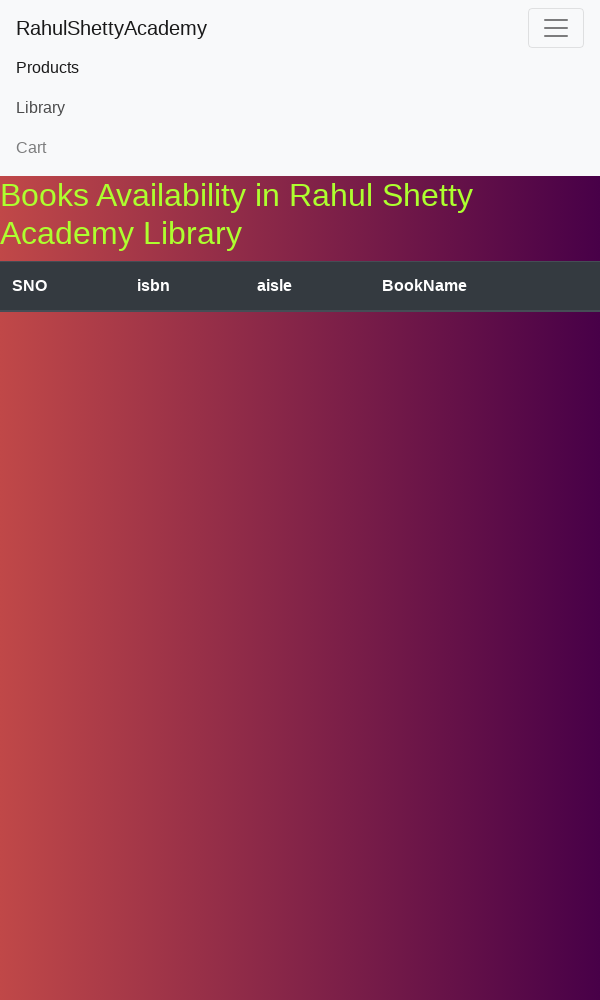

Waited for navigation to complete
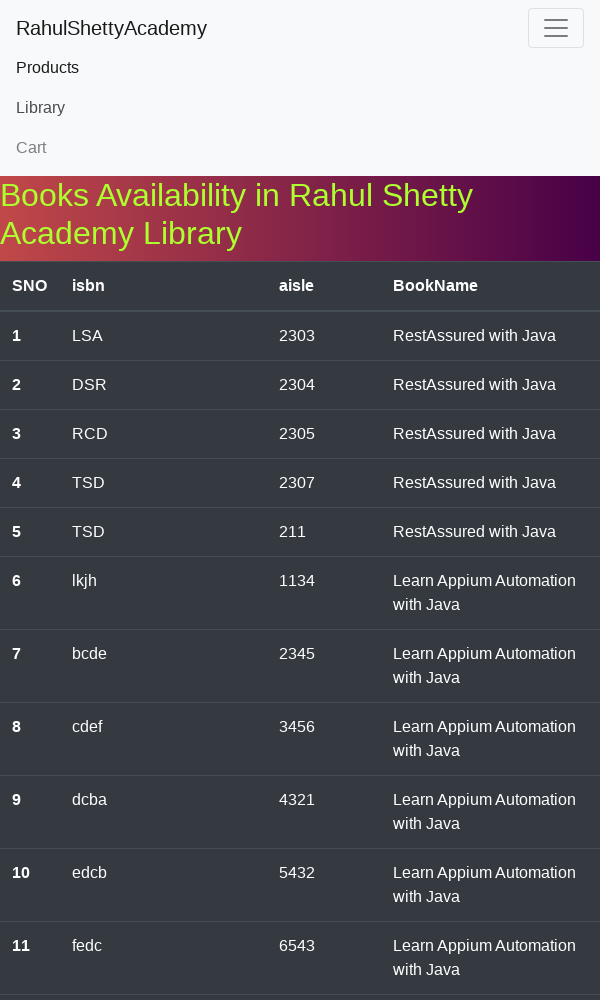

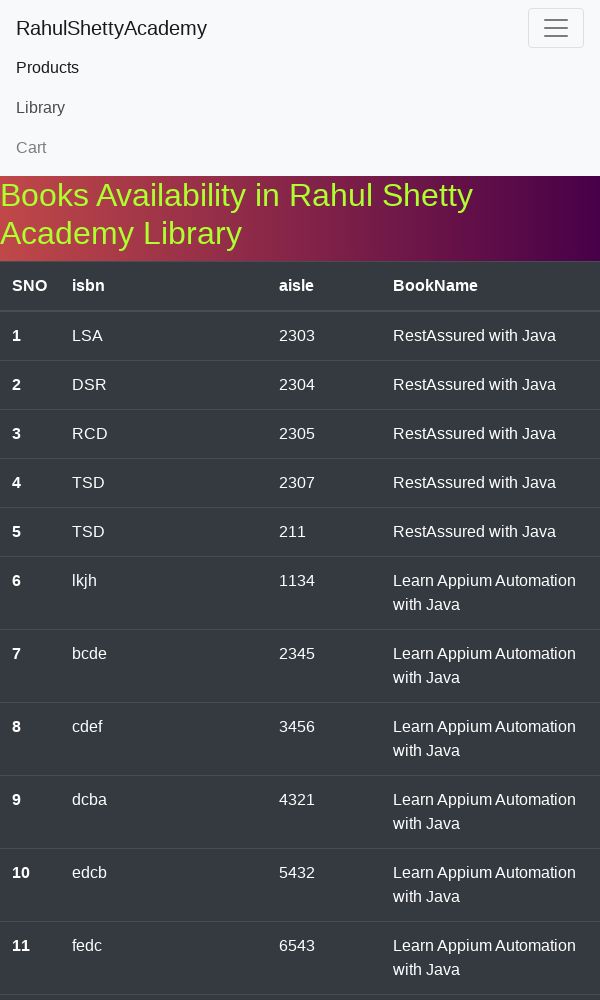